Tests right-click and double-click actions on a W3Schools Try It page by switching to an iframe, performing a double-click on a paragraph element, and a right-click (context click) on a submit button.

Starting URL: https://www.w3schools.com/tags/tryit.asp?filename=tryhtml_select_multiple

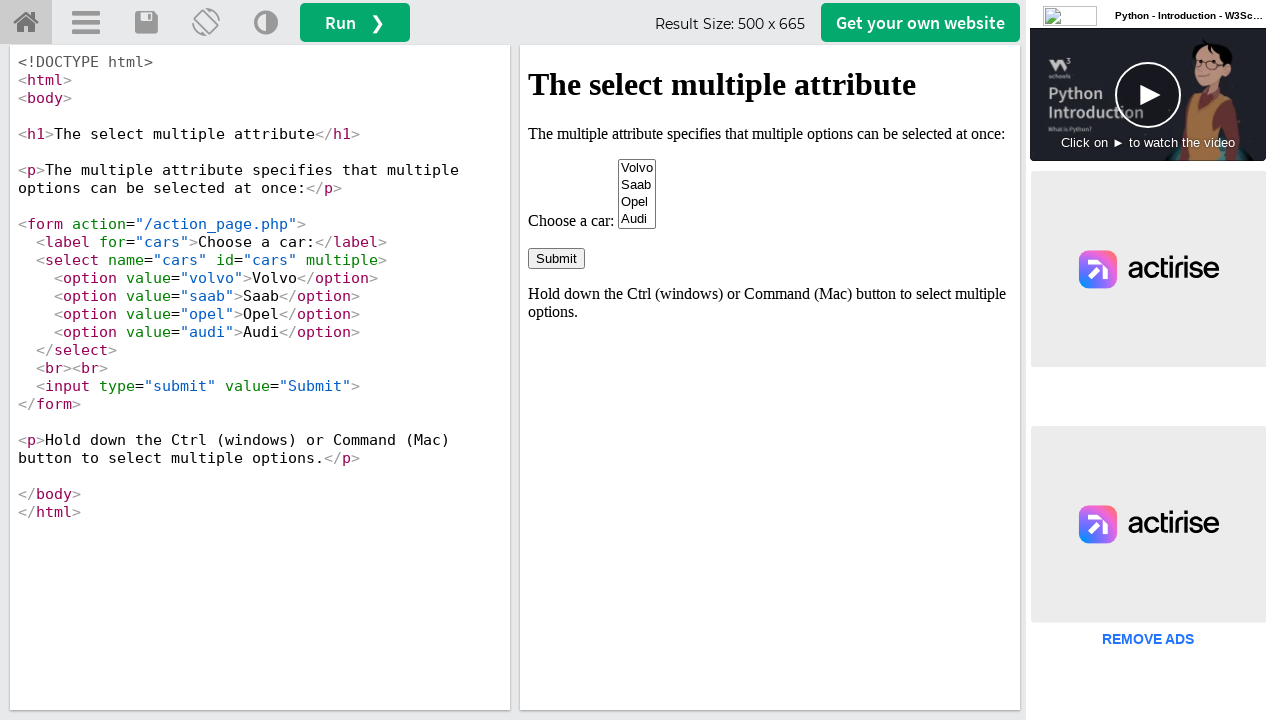

Located iframe element with ID 'iframeResult'
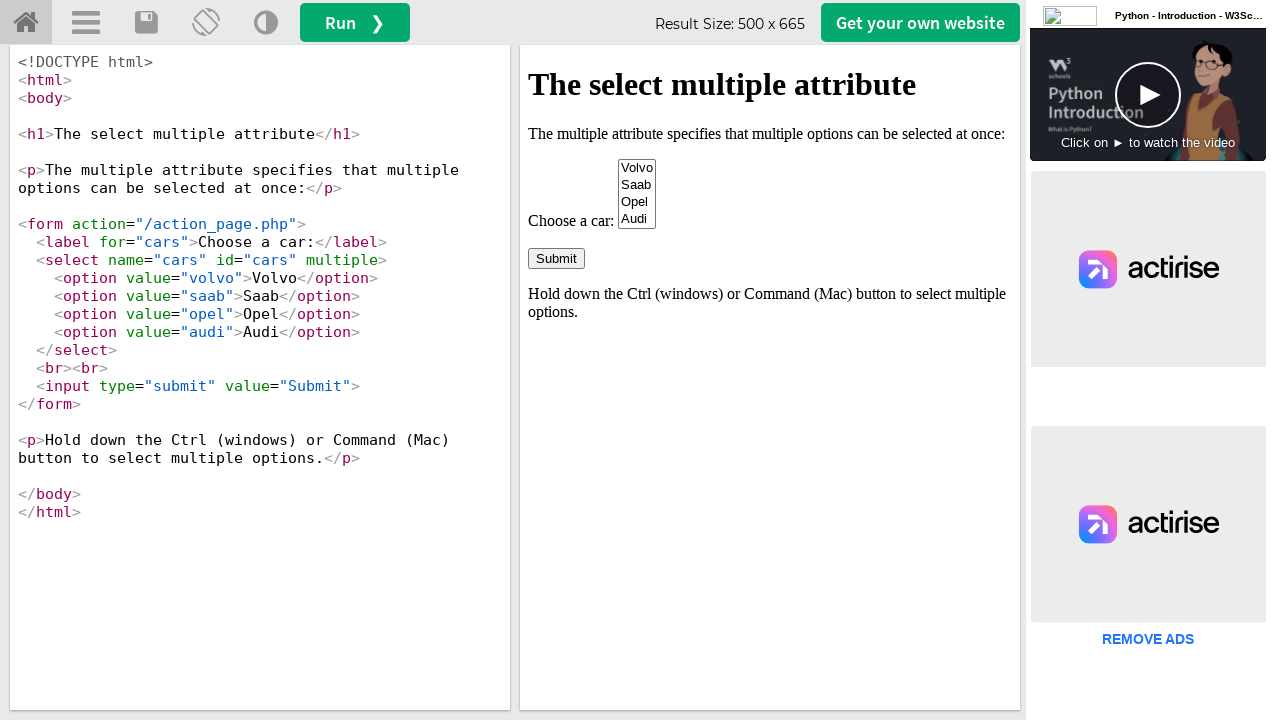

Located paragraph element containing 'The multiple attribute specifies that multiple opt'
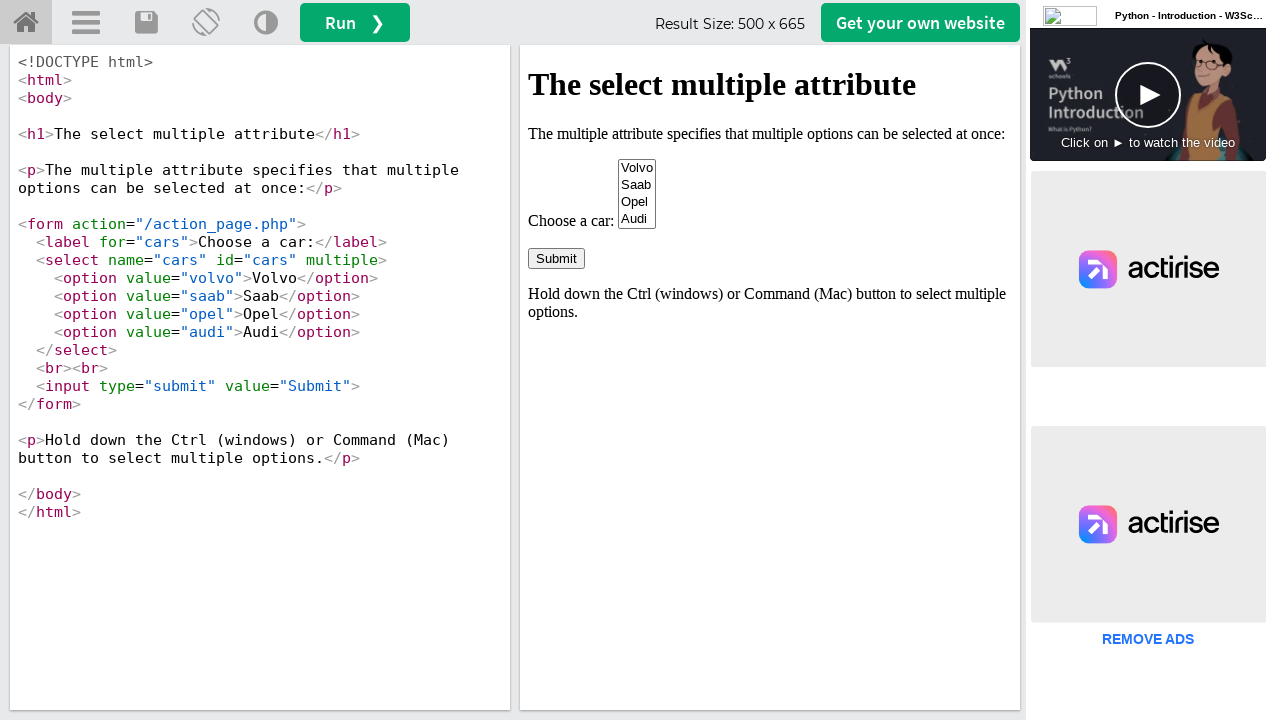

Double-clicked on the paragraph element at (770, 134) on #iframeResult >> internal:control=enter-frame >> xpath=//p[contains(text(),'The 
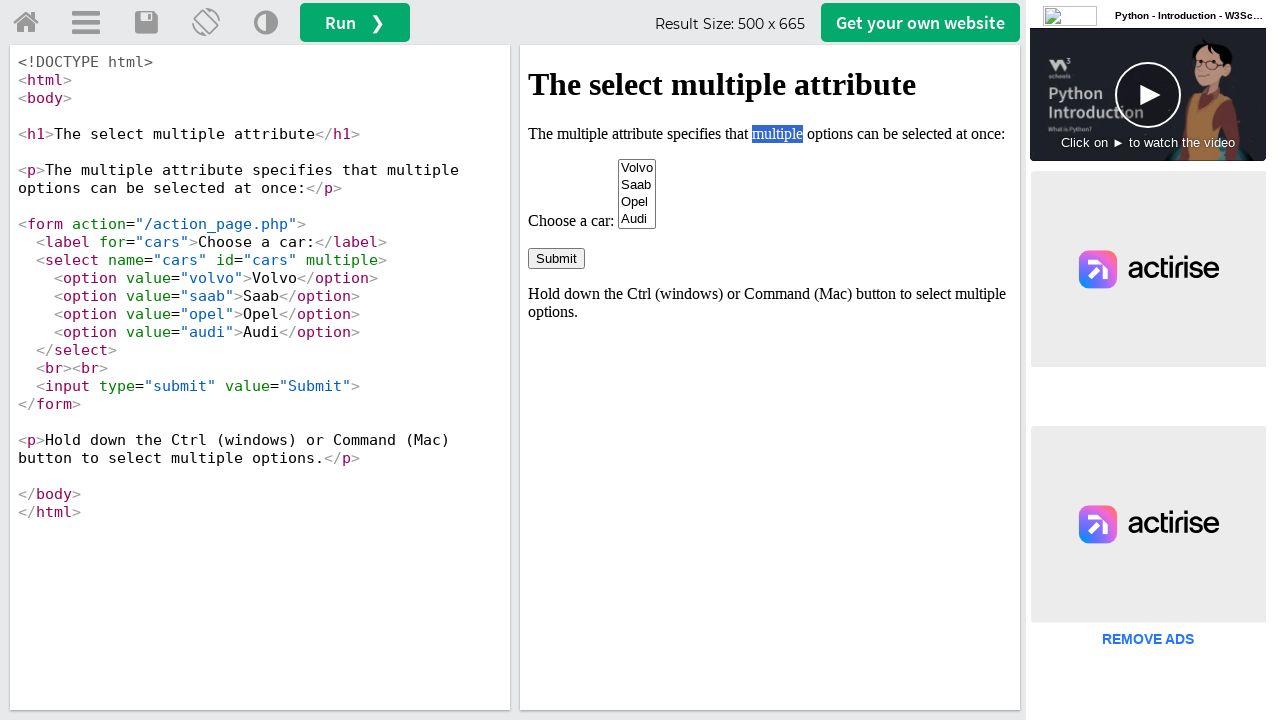

Located submit button in the form
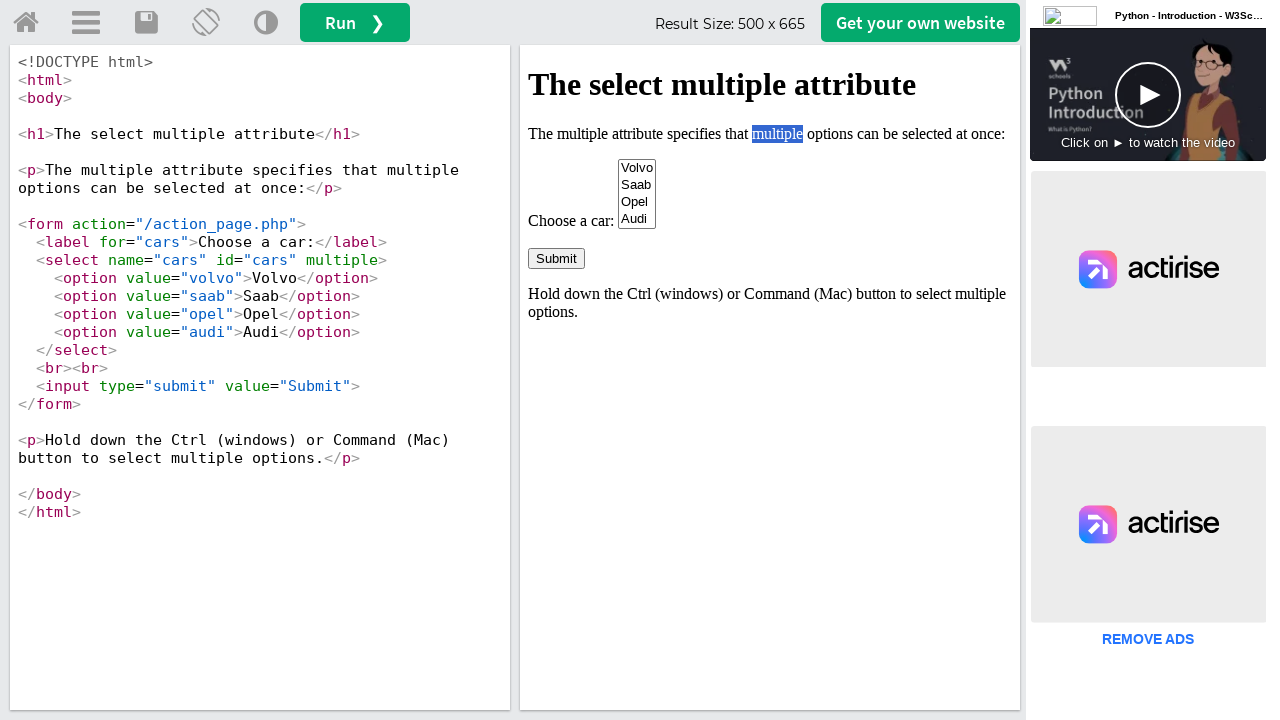

Right-clicked on the submit button to open context menu at (556, 258) on #iframeResult >> internal:control=enter-frame >> xpath=//body/form[1]/input[1]
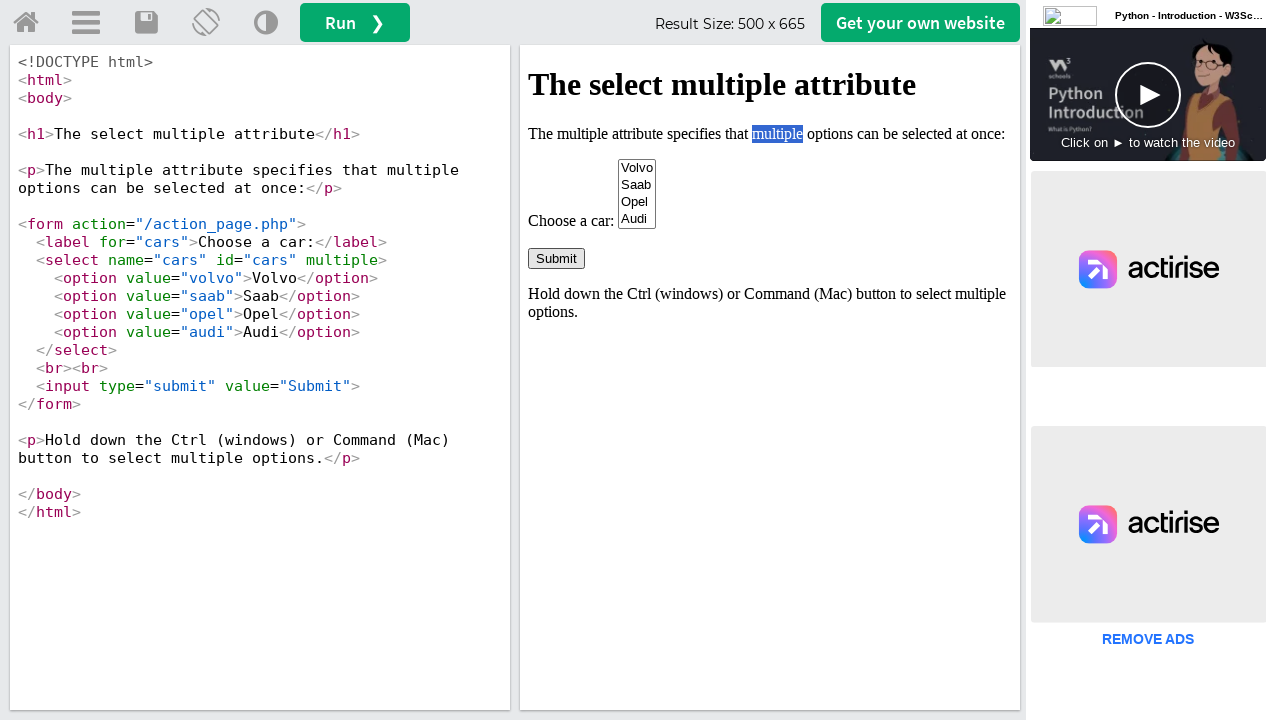

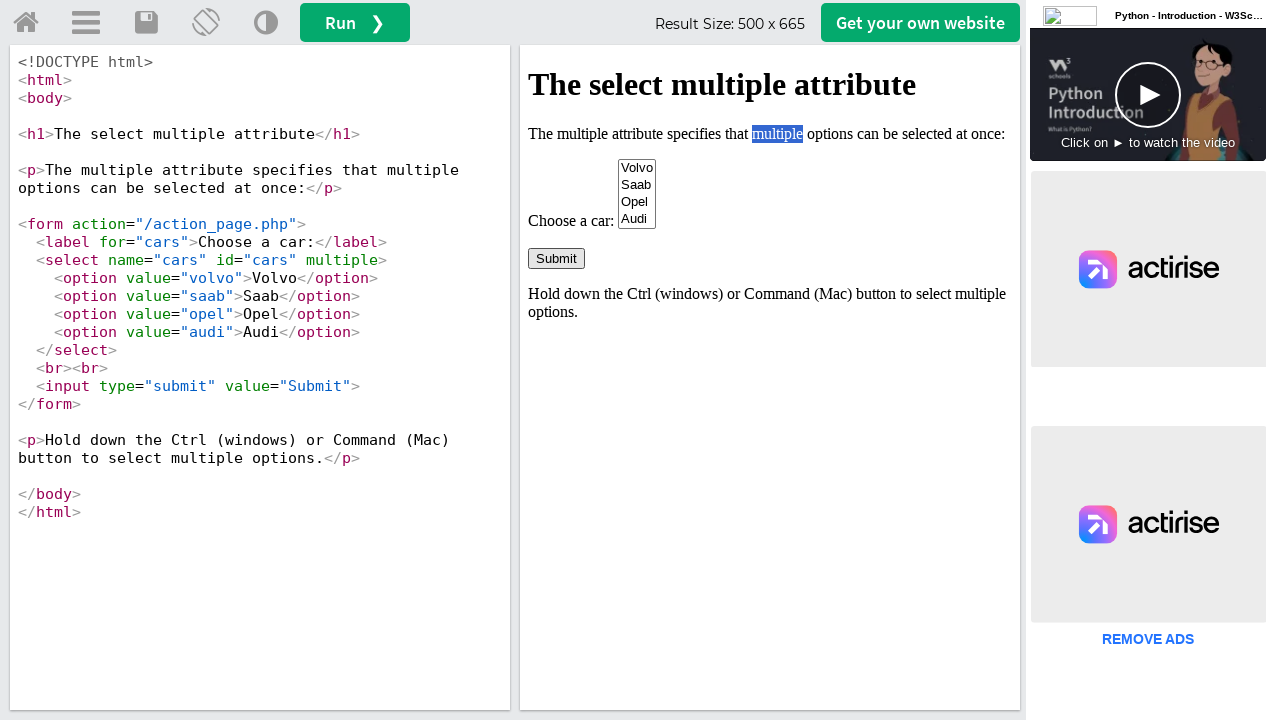